Tests drag and drop functionality by dragging an element to a new position using coordinates

Starting URL: https://jqueryui.com/draggable/

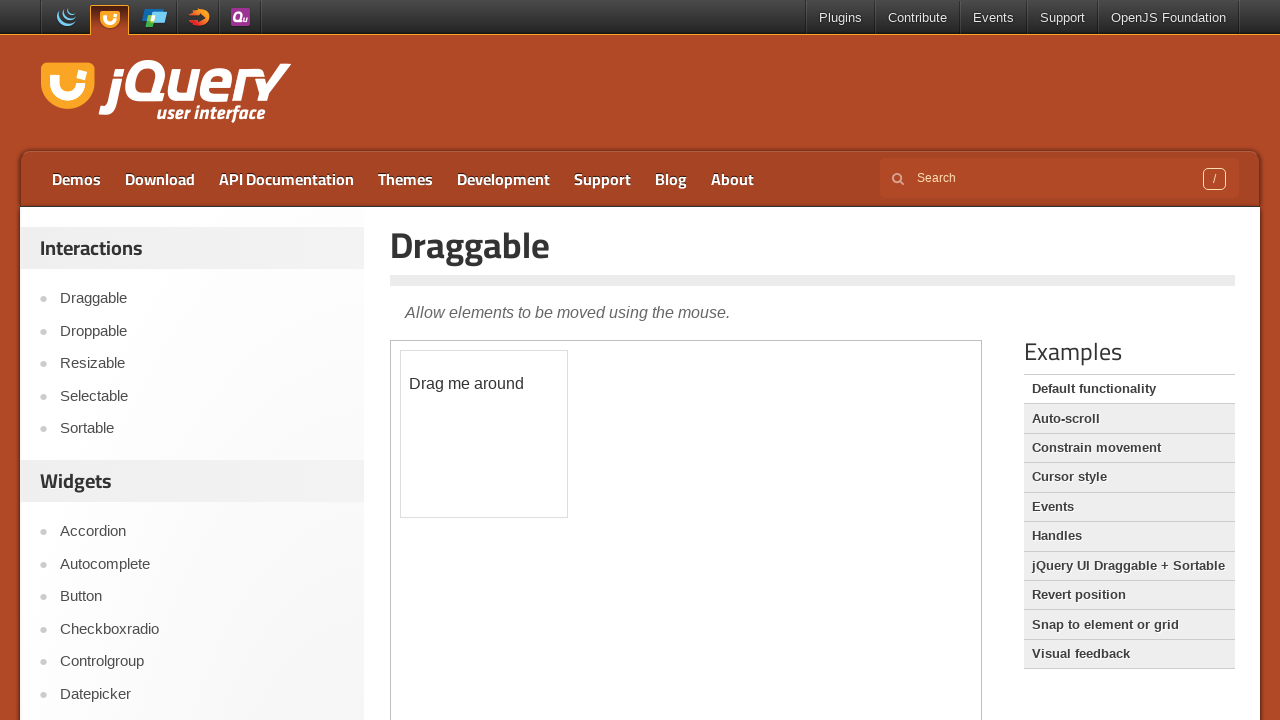

Located iframe containing draggable demo
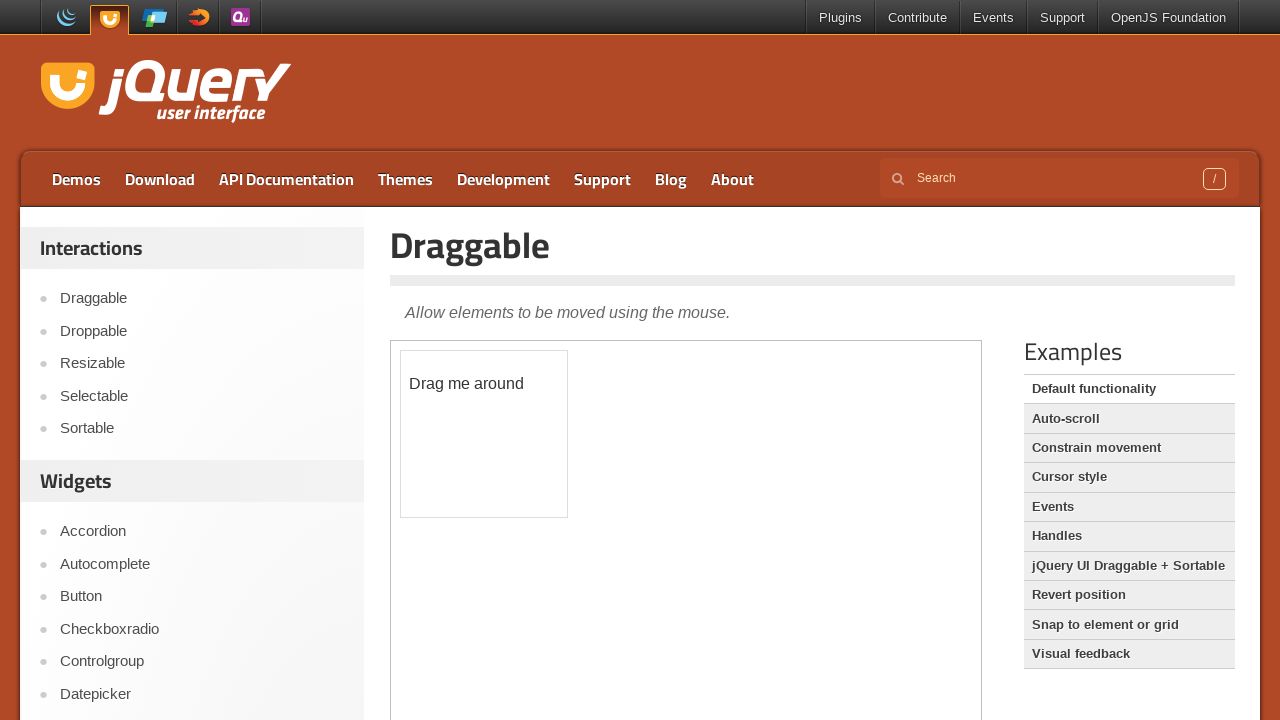

Located #draggable element within iframe
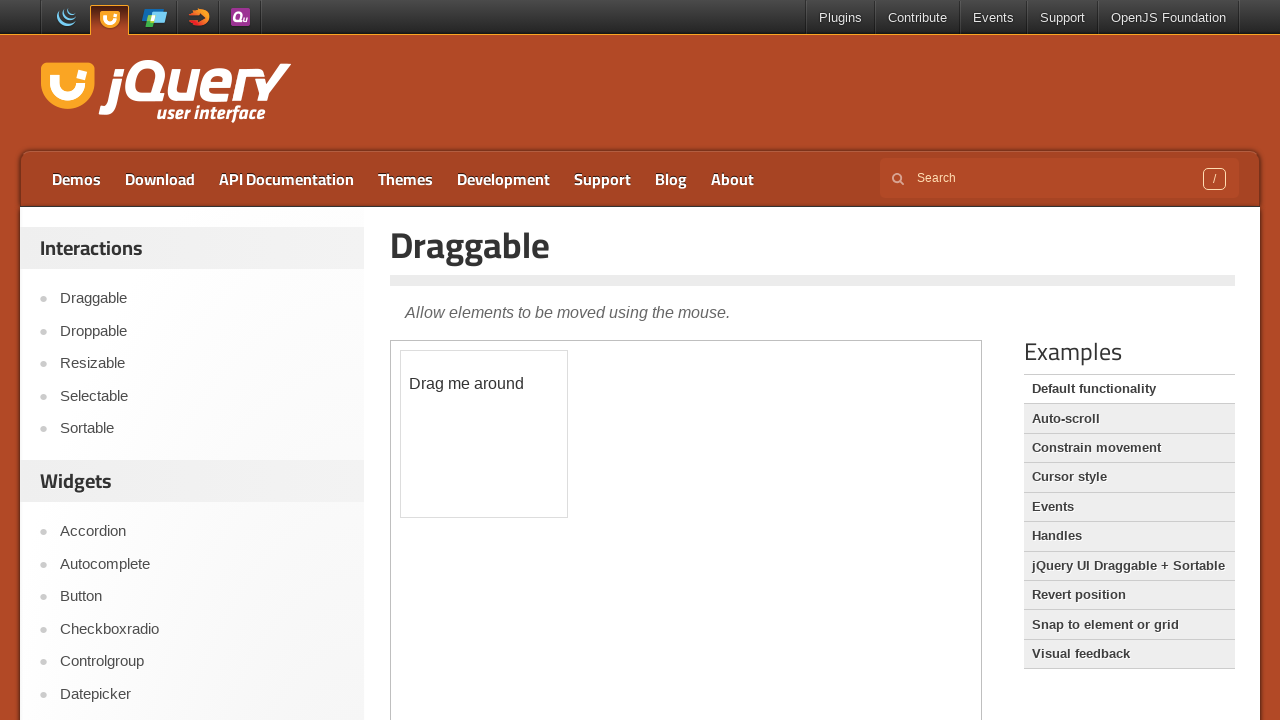

Retrieved bounding box of draggable element
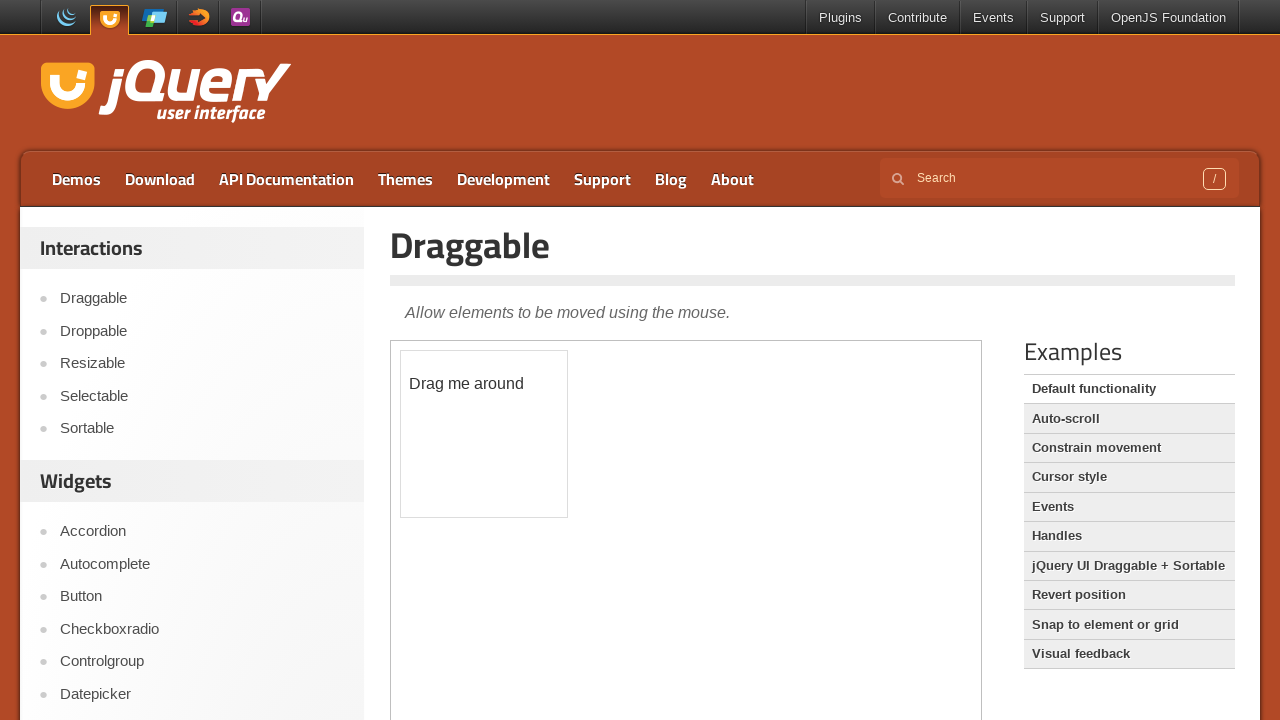

Moved mouse to center of draggable element at (484, 434)
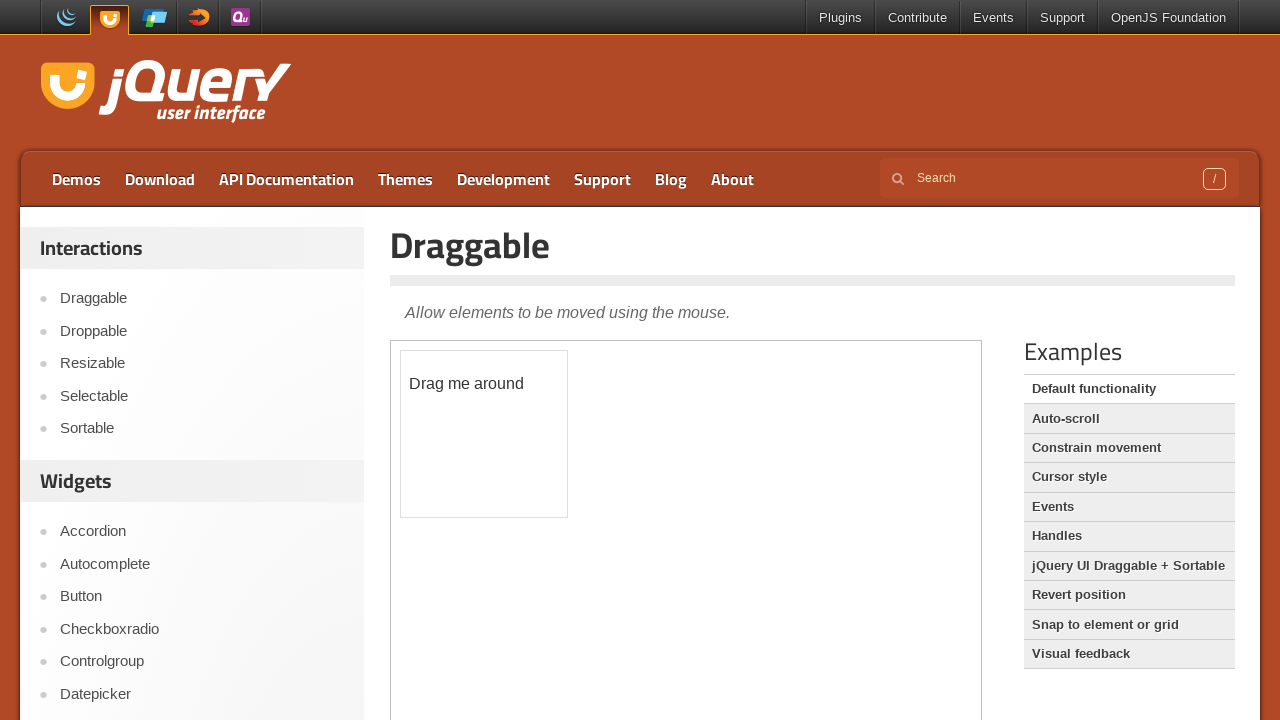

Pressed mouse button down to initiate drag at (484, 434)
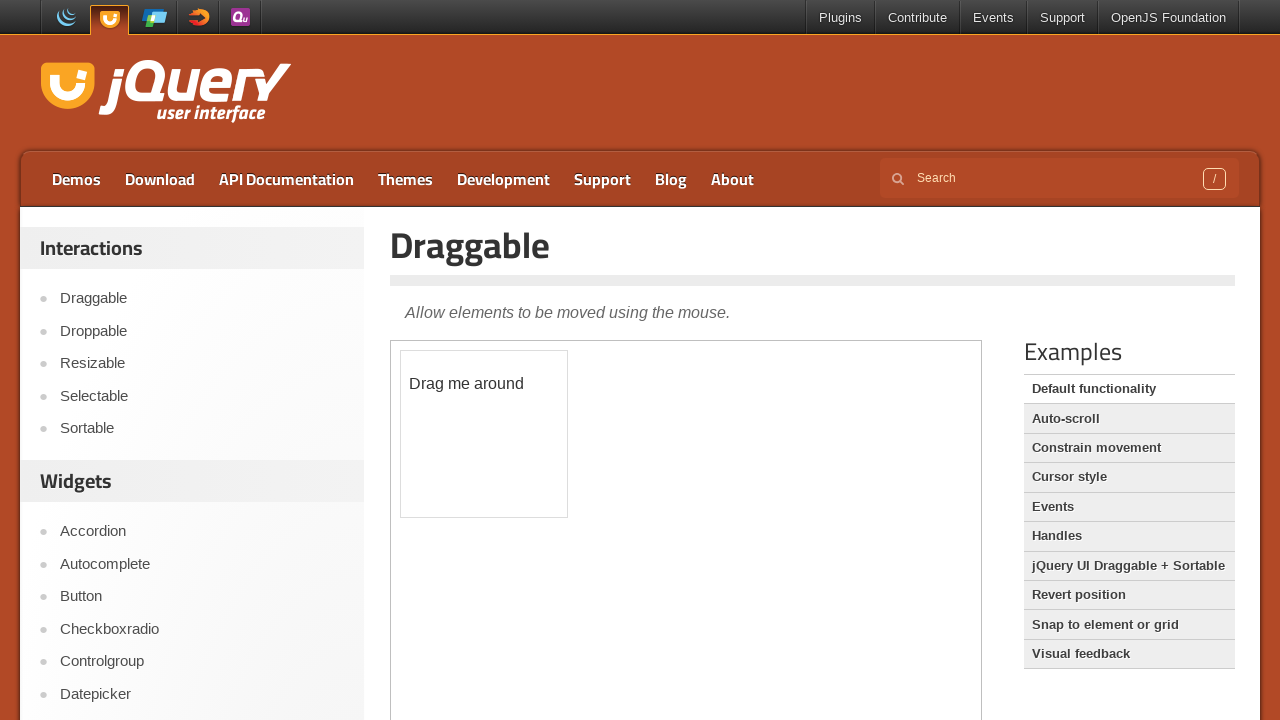

Dragged element 60 pixels in both x and y directions at (544, 494)
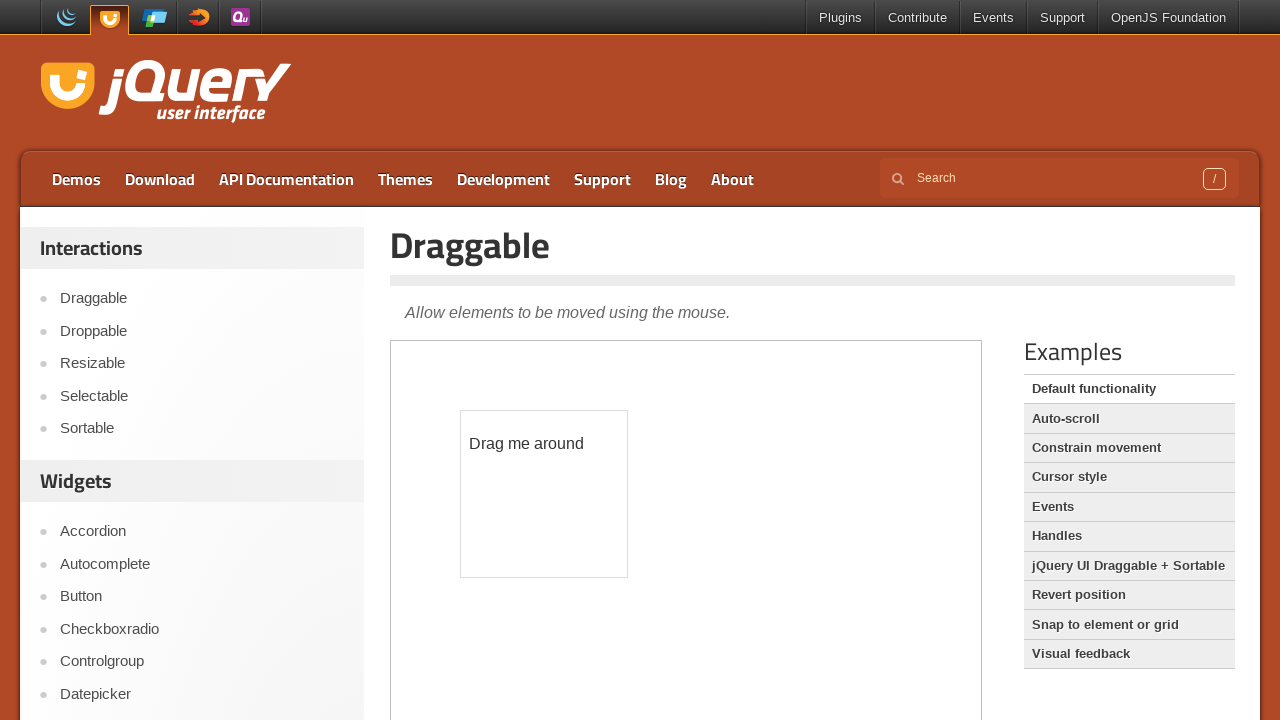

Released mouse button to complete drag operation at (544, 494)
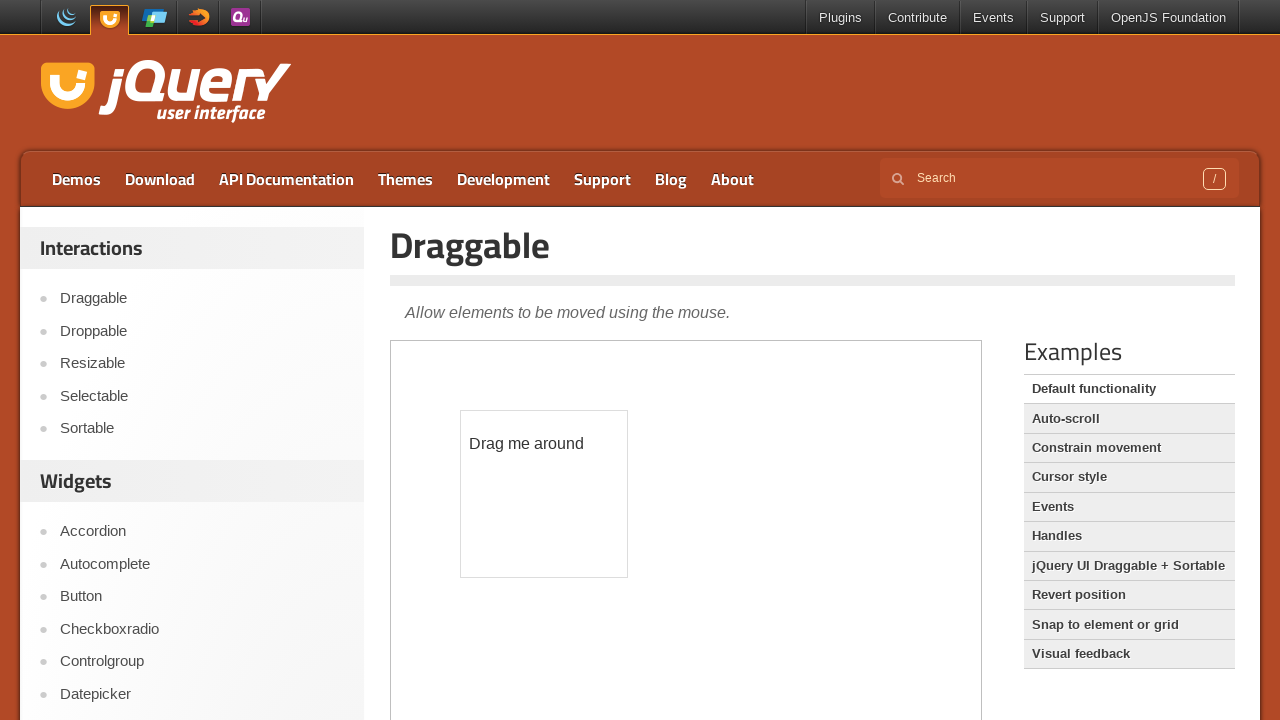

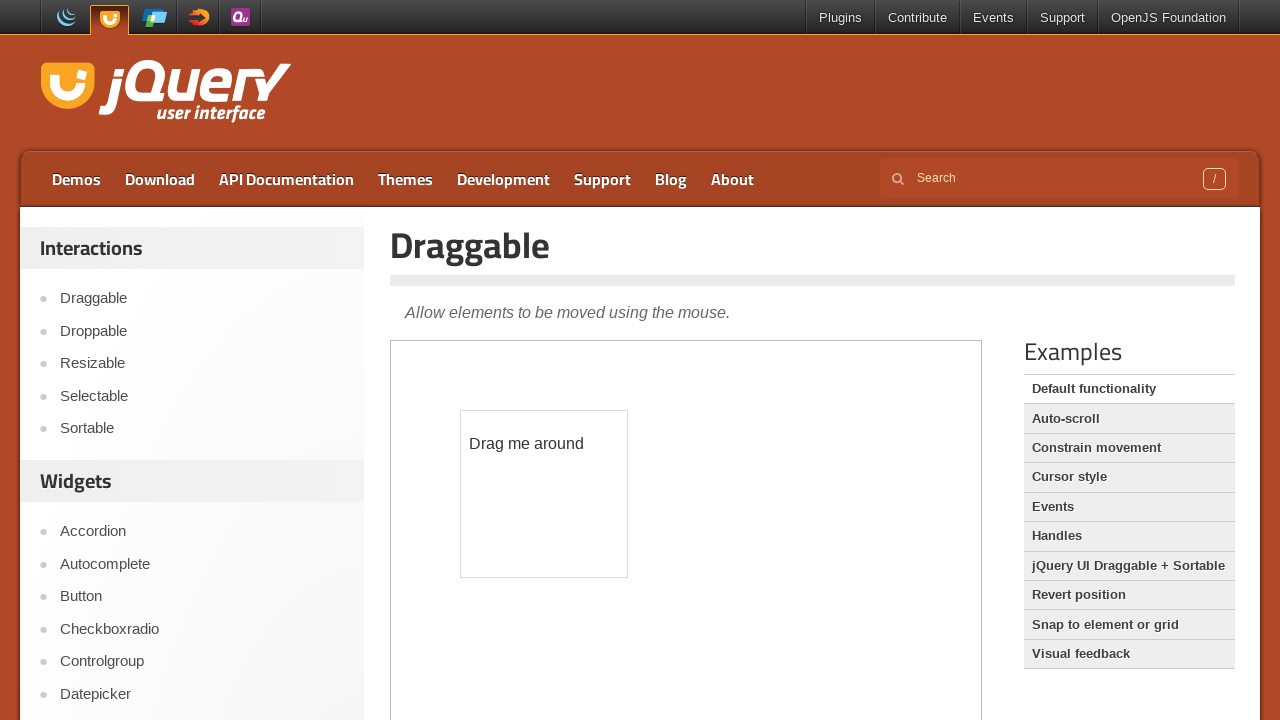